Tests finding a link by its calculated text value (math.ceil(math.pow(math.pi, math.e)*10000)), clicking it, then filling out a form with personal information (first name, last name, city, country) and submitting it.

Starting URL: http://suninjuly.github.io/find_link_text

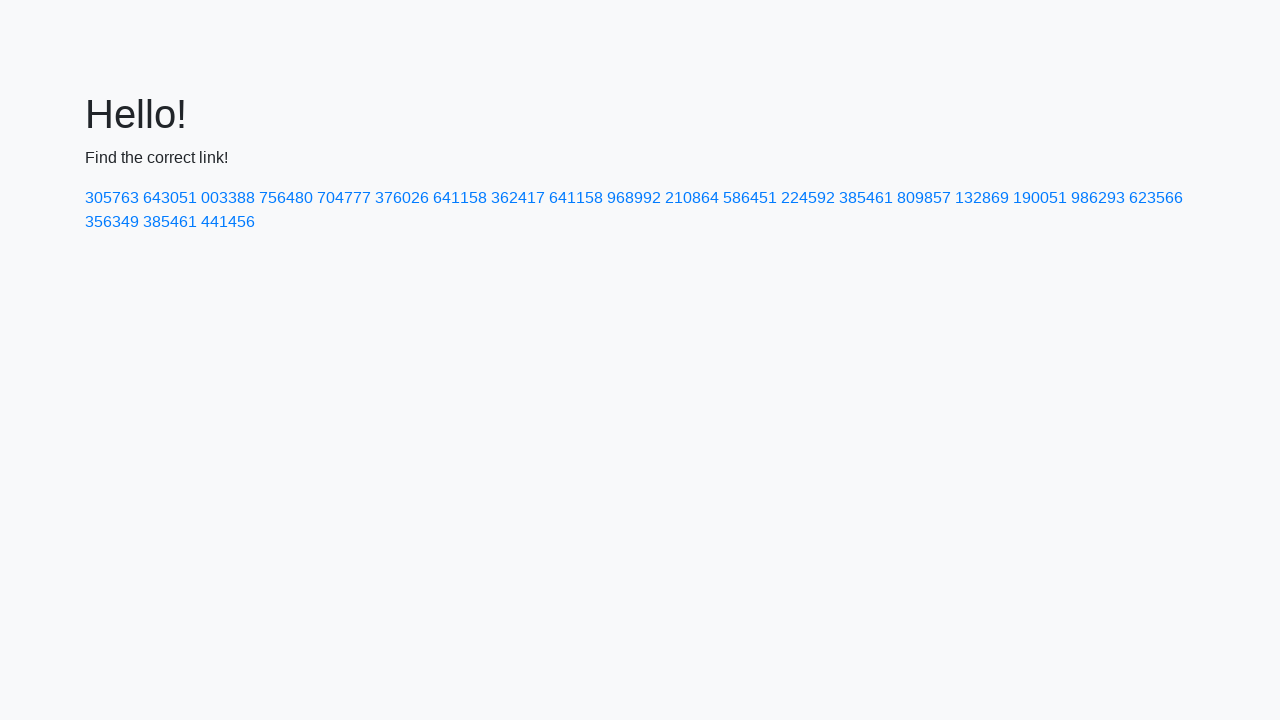

Calculated link text: 224592
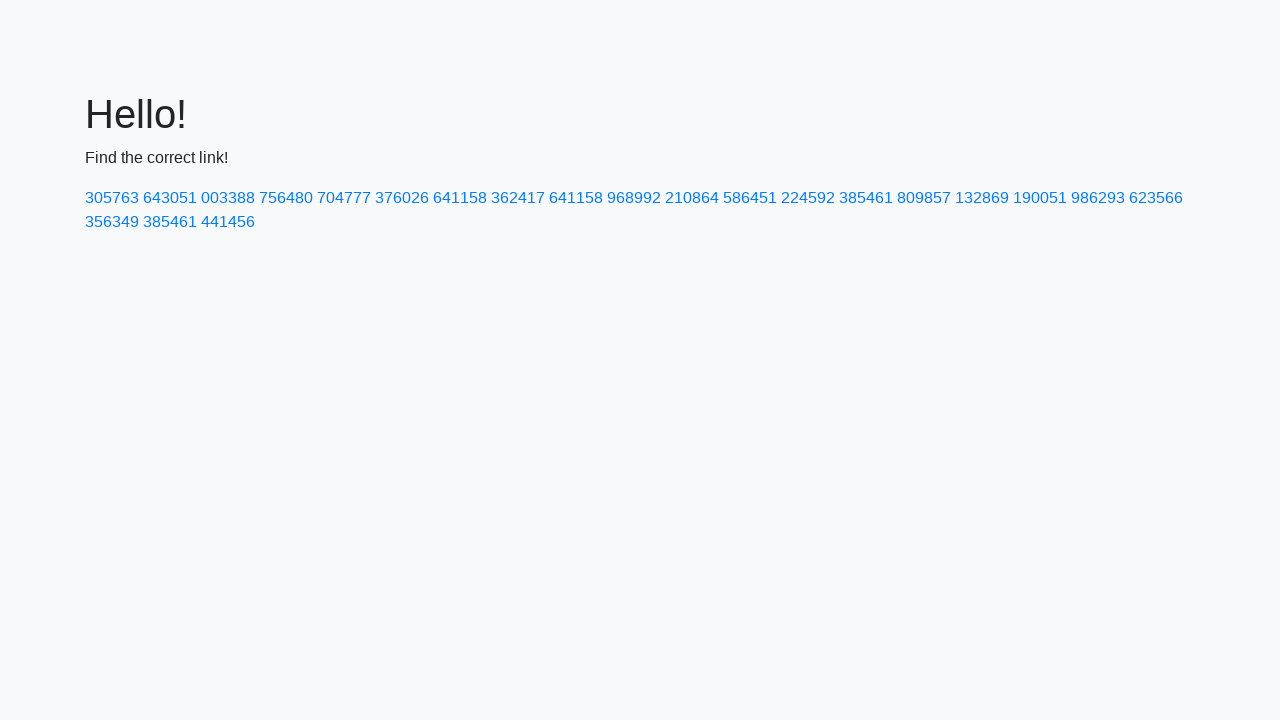

Clicked link with text '224592' at (808, 198) on text=224592
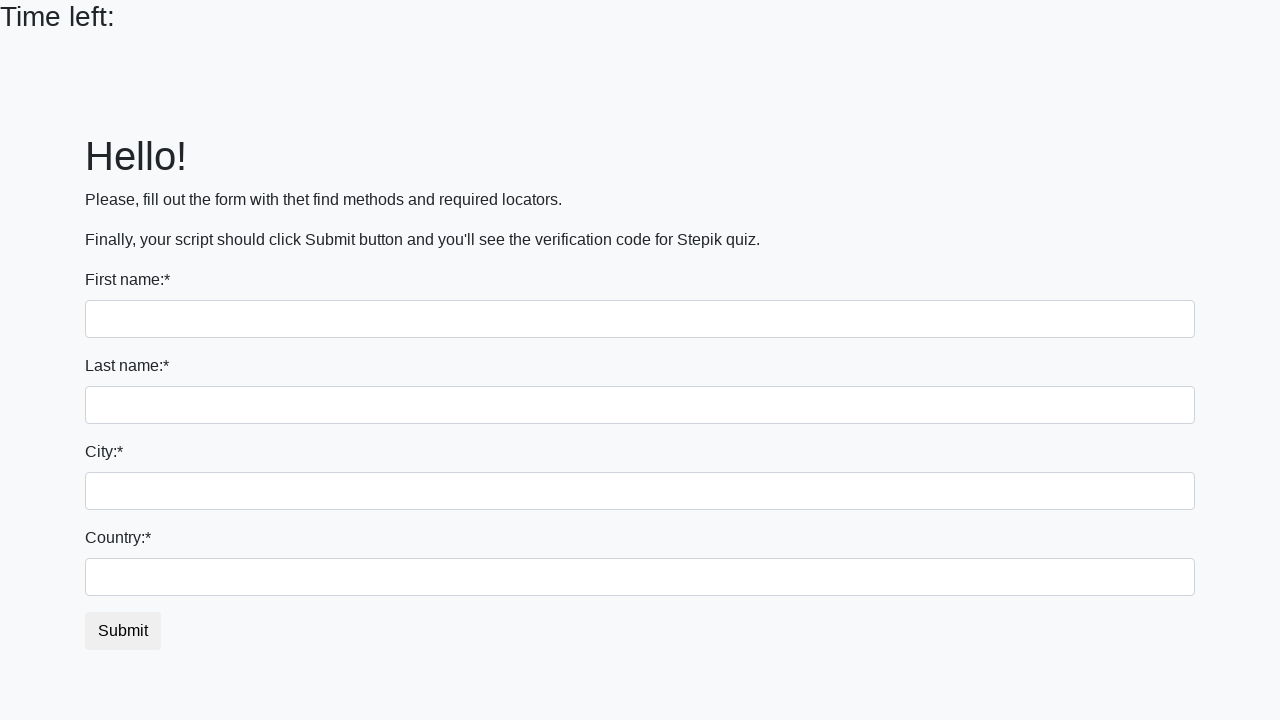

Filled first name field with 'Ivan' on input
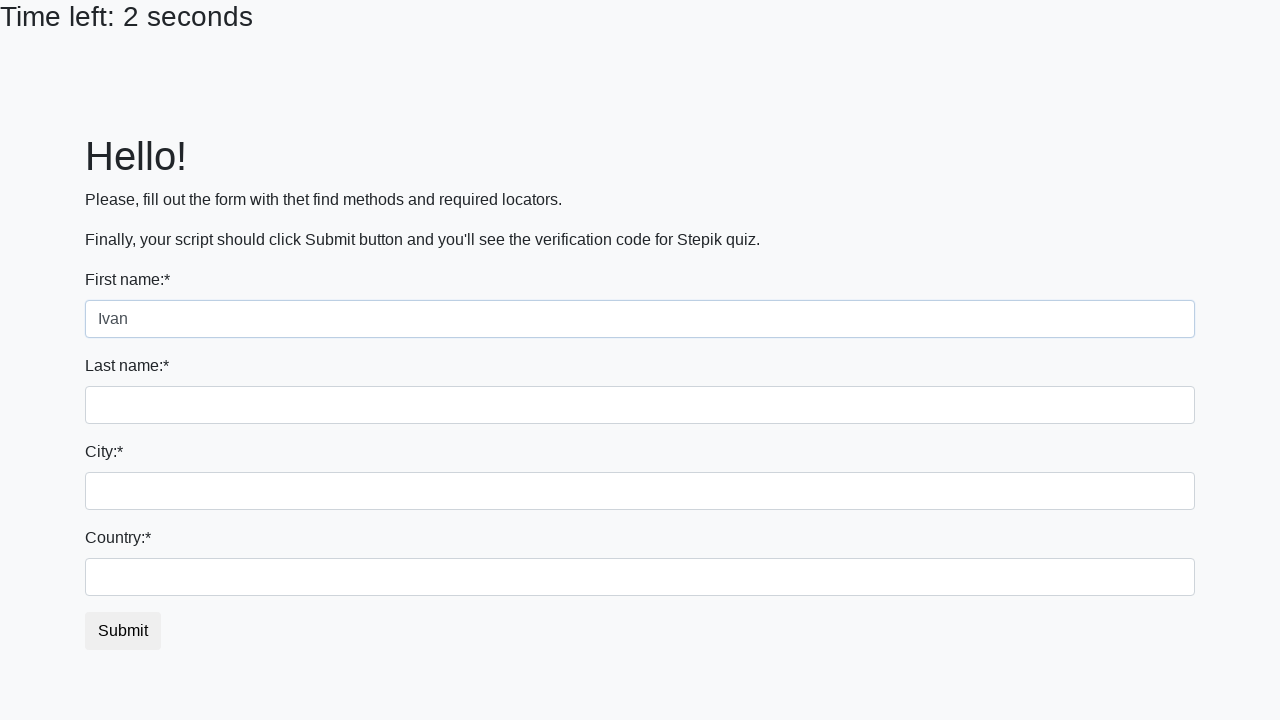

Filled last name field with 'Petrov' on input[name='last_name']
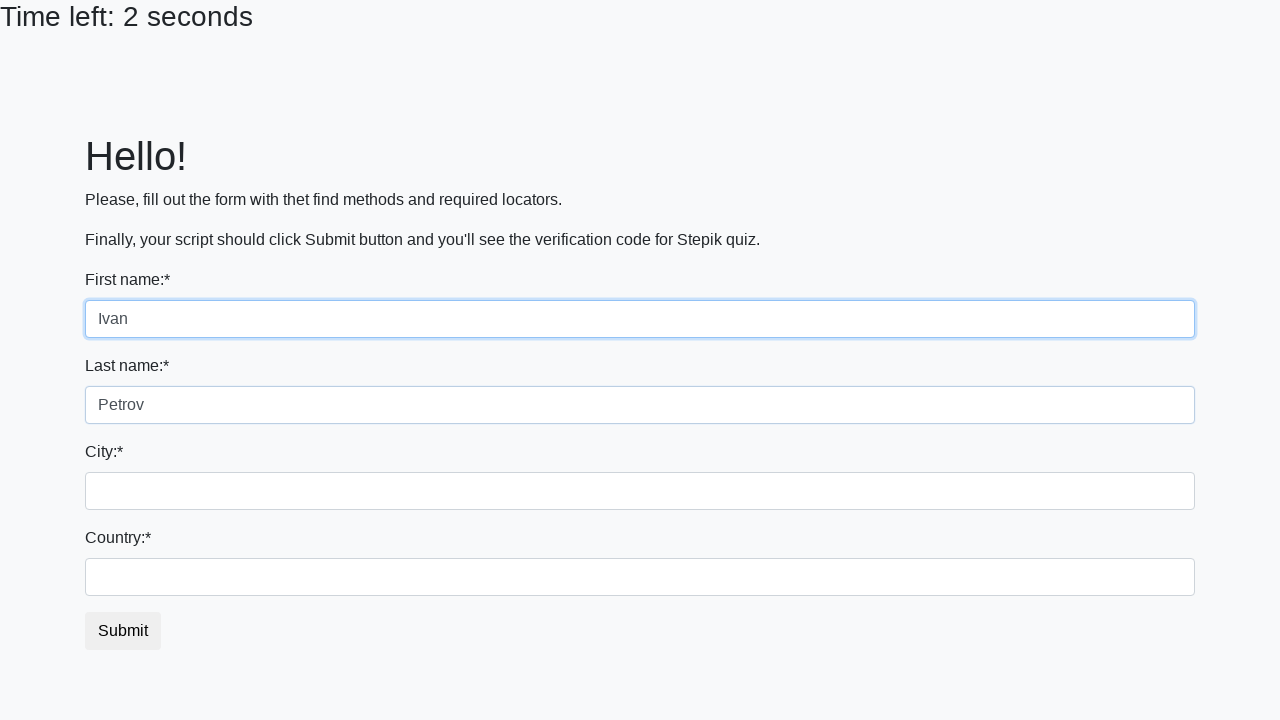

Filled city field with 'Smolensk' on .city
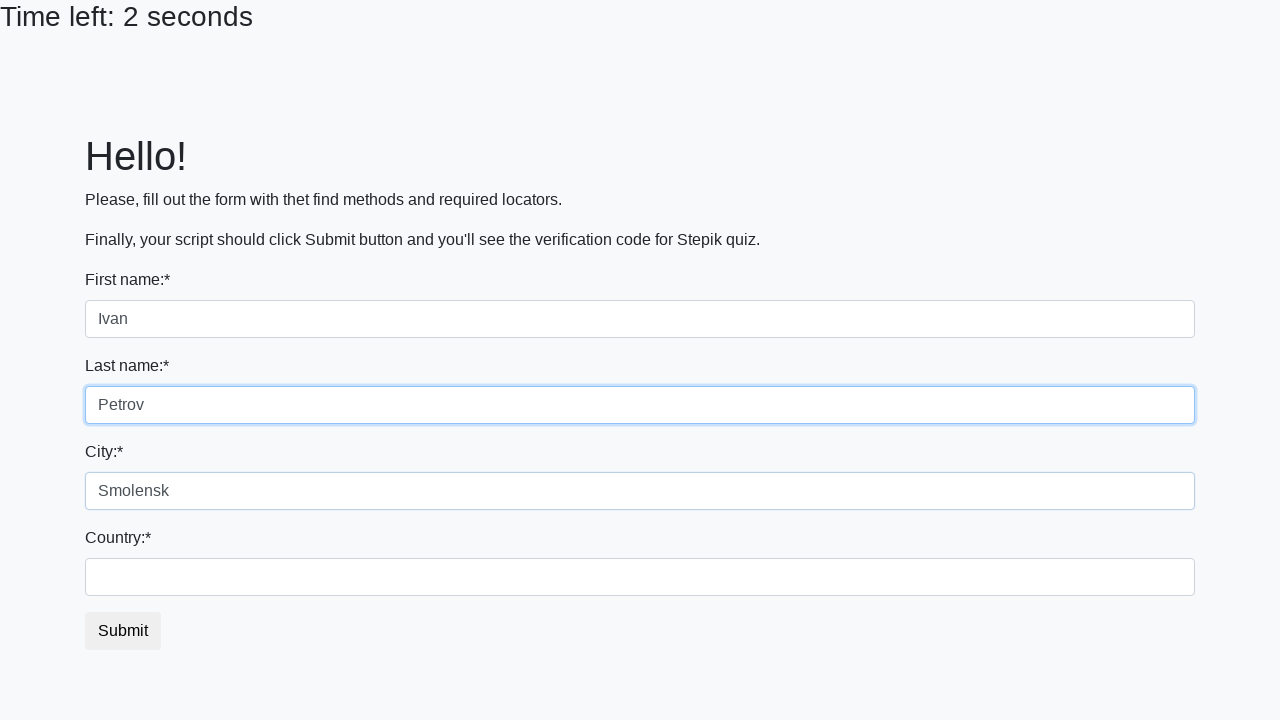

Filled country field with 'Russia' on #country
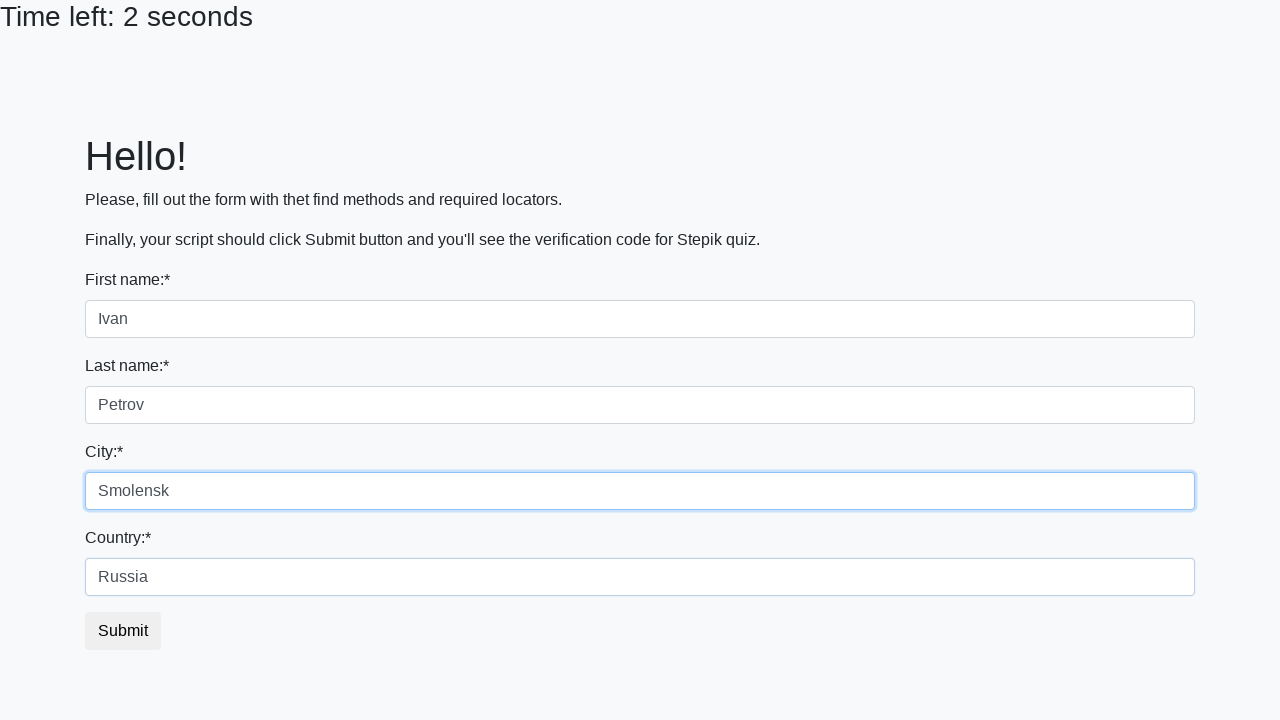

Clicked submit button to submit form at (123, 631) on button.btn
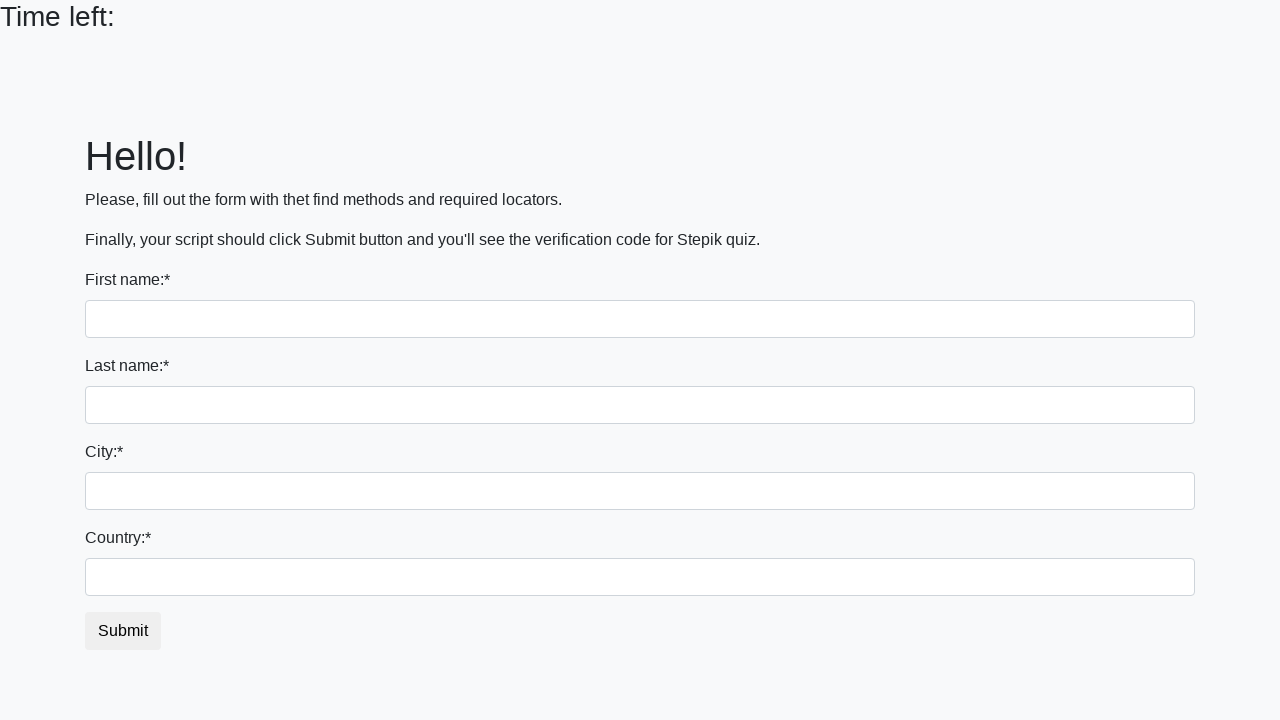

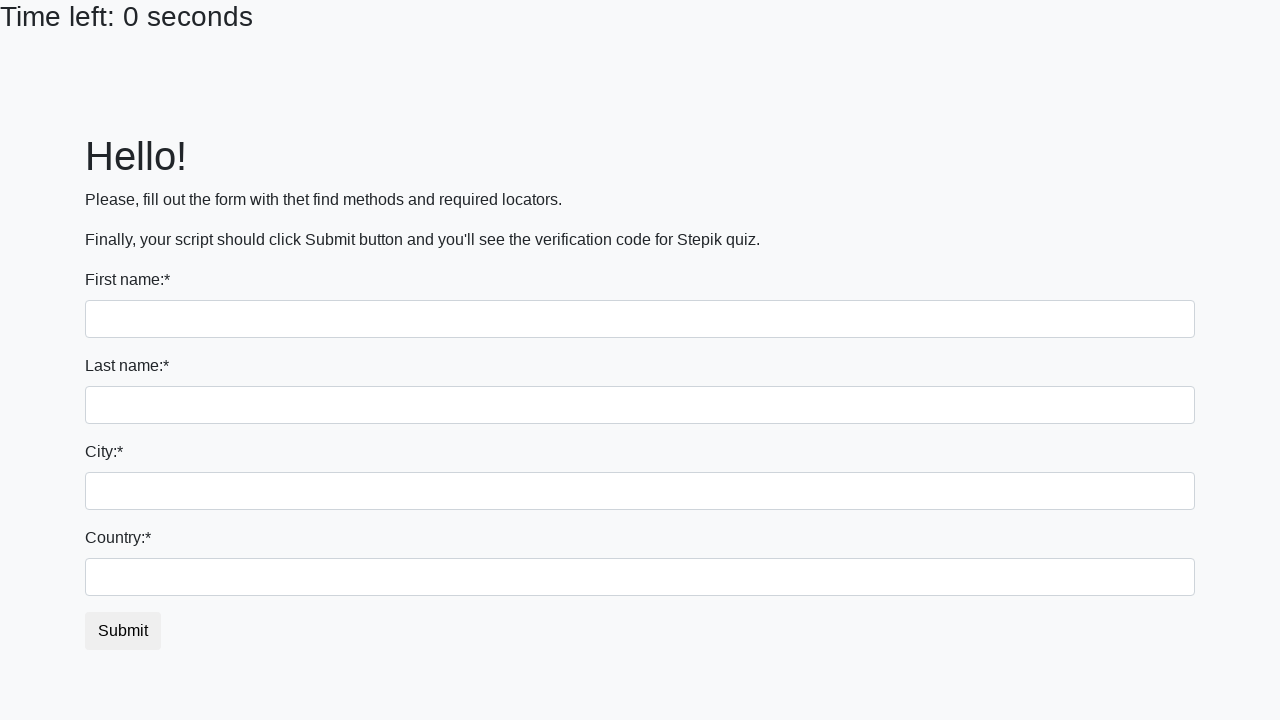